Tests that todo data persists after page reload, including completed state.

Starting URL: https://demo.playwright.dev/todomvc

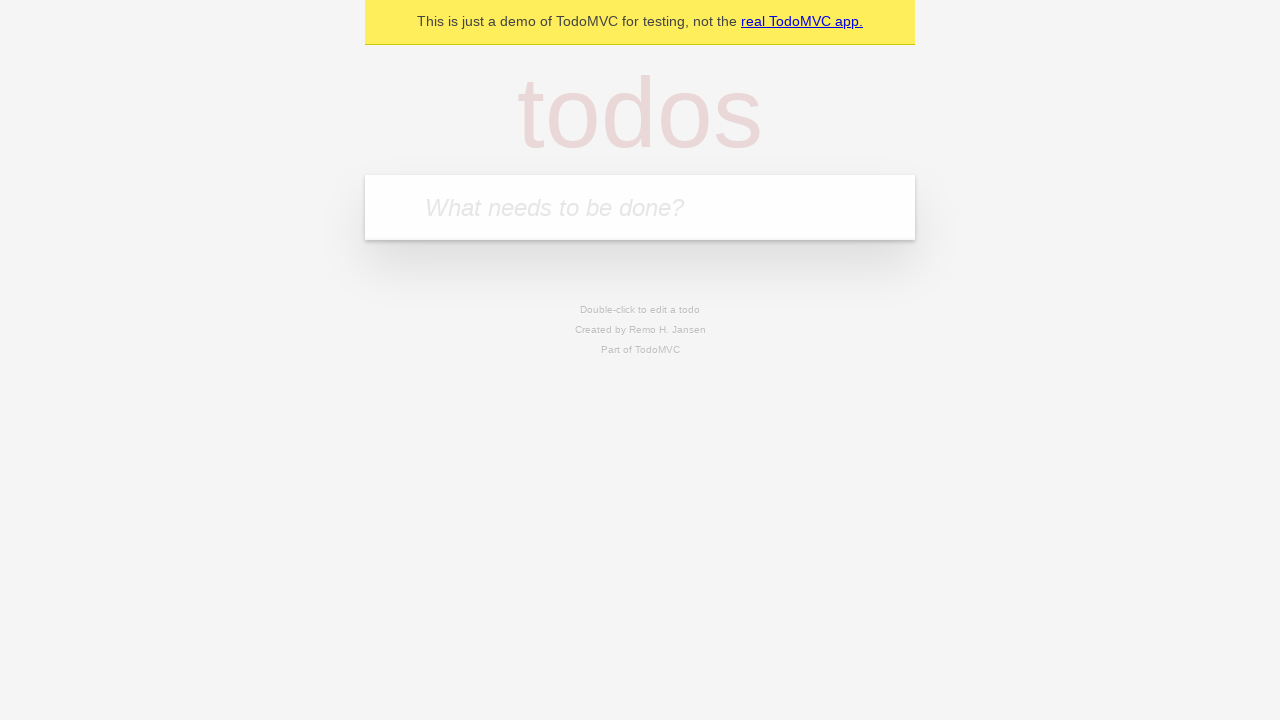

Filled first todo input with 'buy some cheese' on internal:attr=[placeholder="What needs to be done?"i]
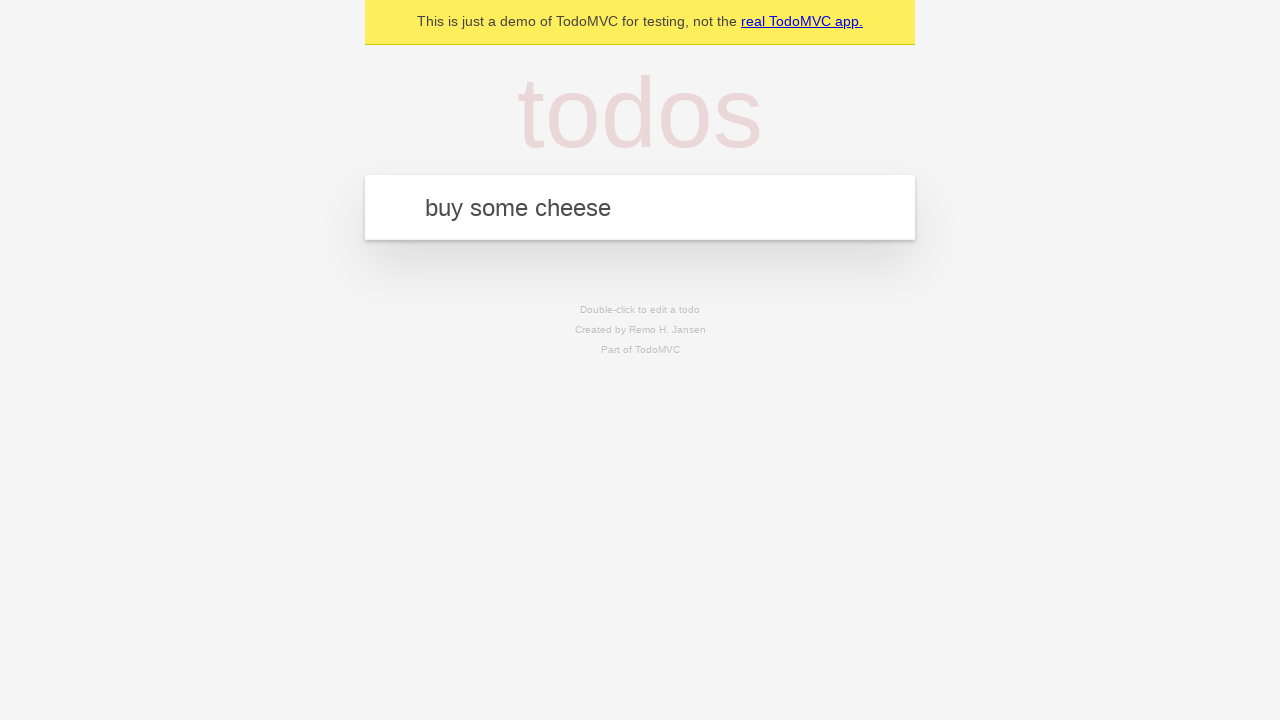

Pressed Enter to create first todo on internal:attr=[placeholder="What needs to be done?"i]
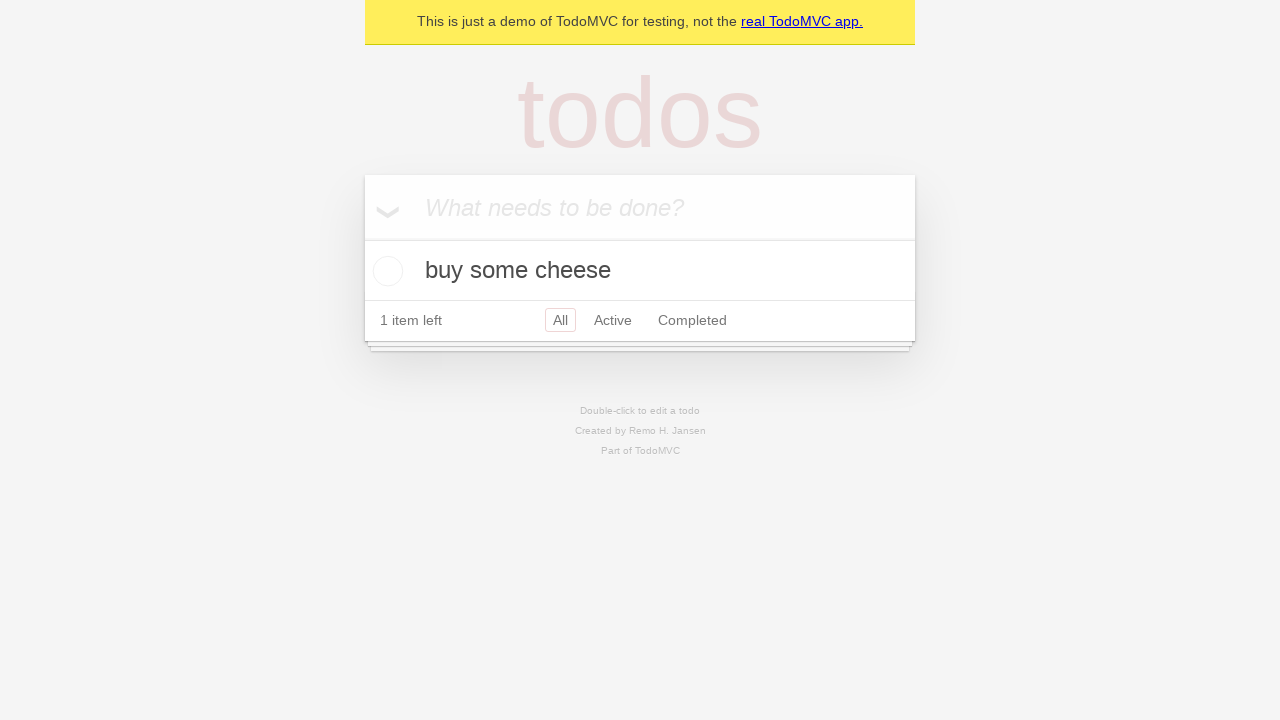

Filled second todo input with 'feed the cat' on internal:attr=[placeholder="What needs to be done?"i]
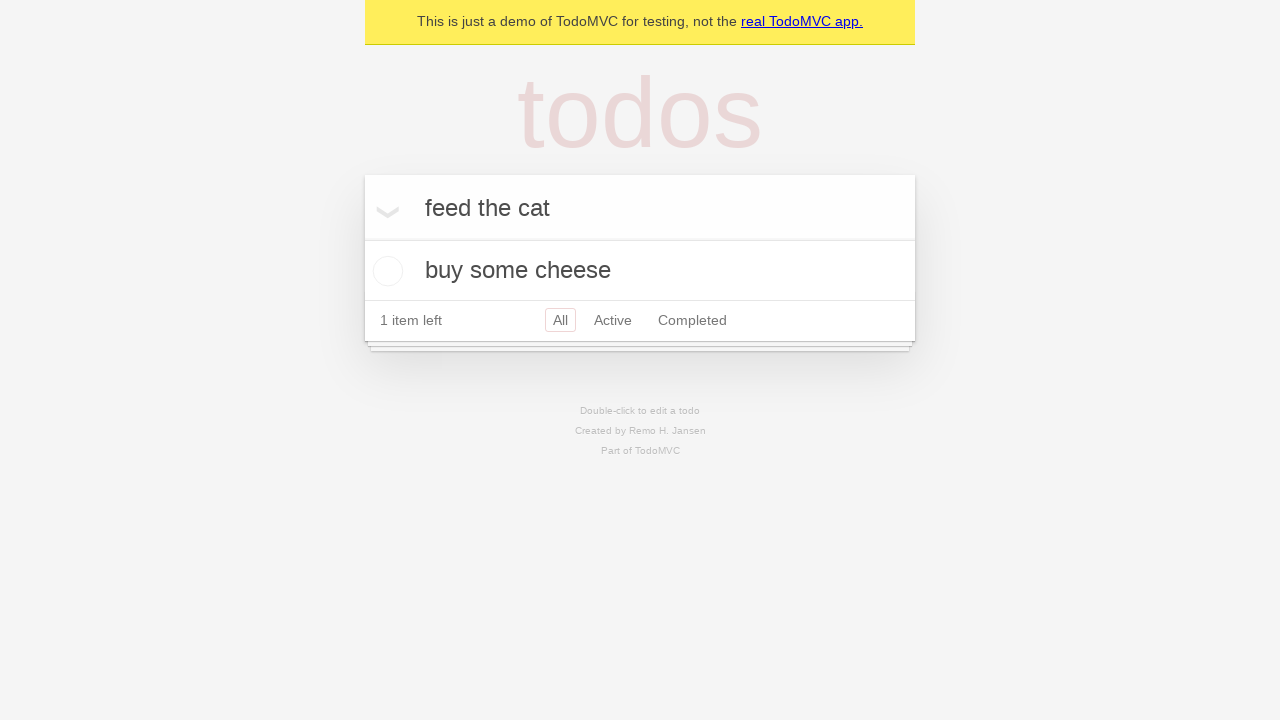

Pressed Enter to create second todo on internal:attr=[placeholder="What needs to be done?"i]
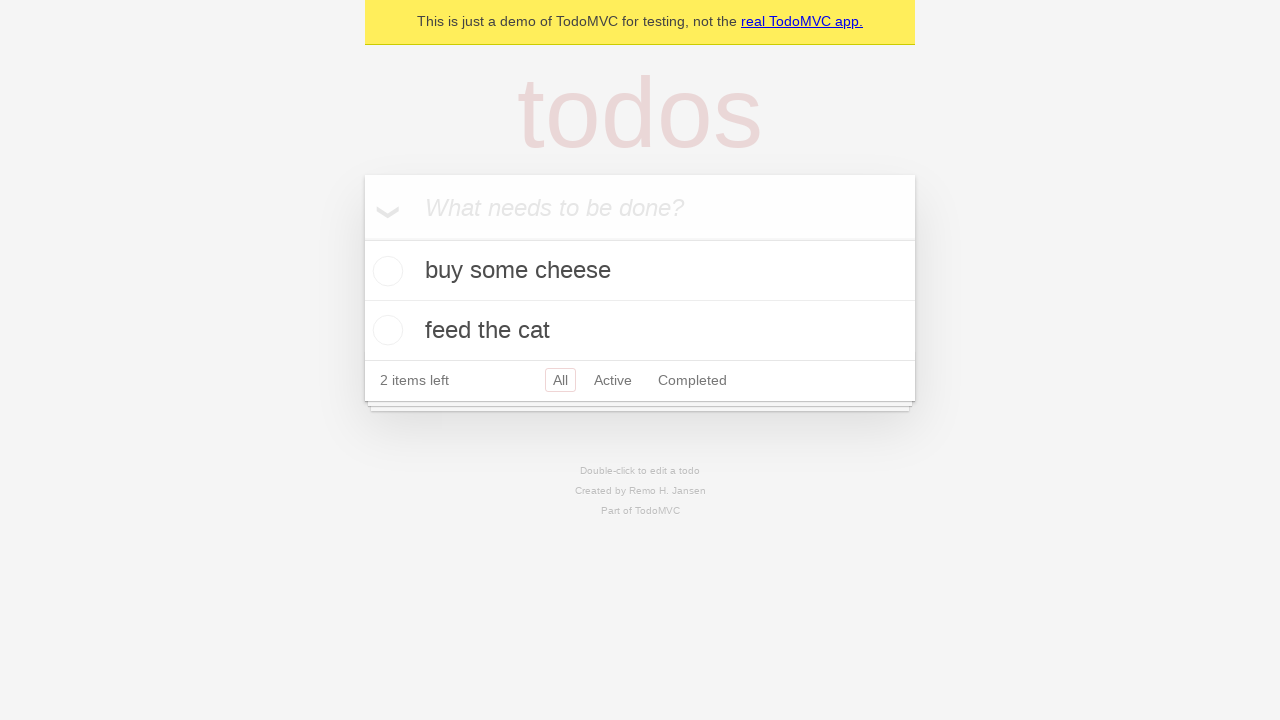

Checked the first todo item at (385, 271) on internal:testid=[data-testid="todo-item"s] >> nth=0 >> internal:role=checkbox
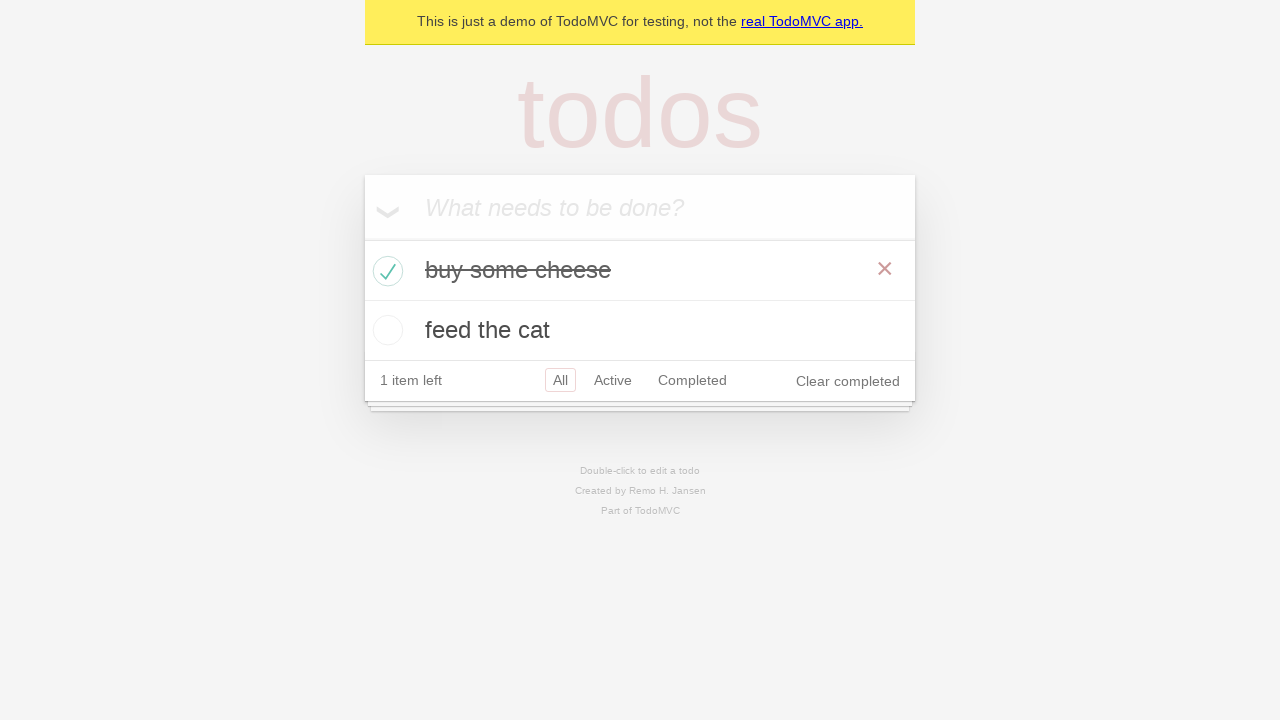

Reloaded the page
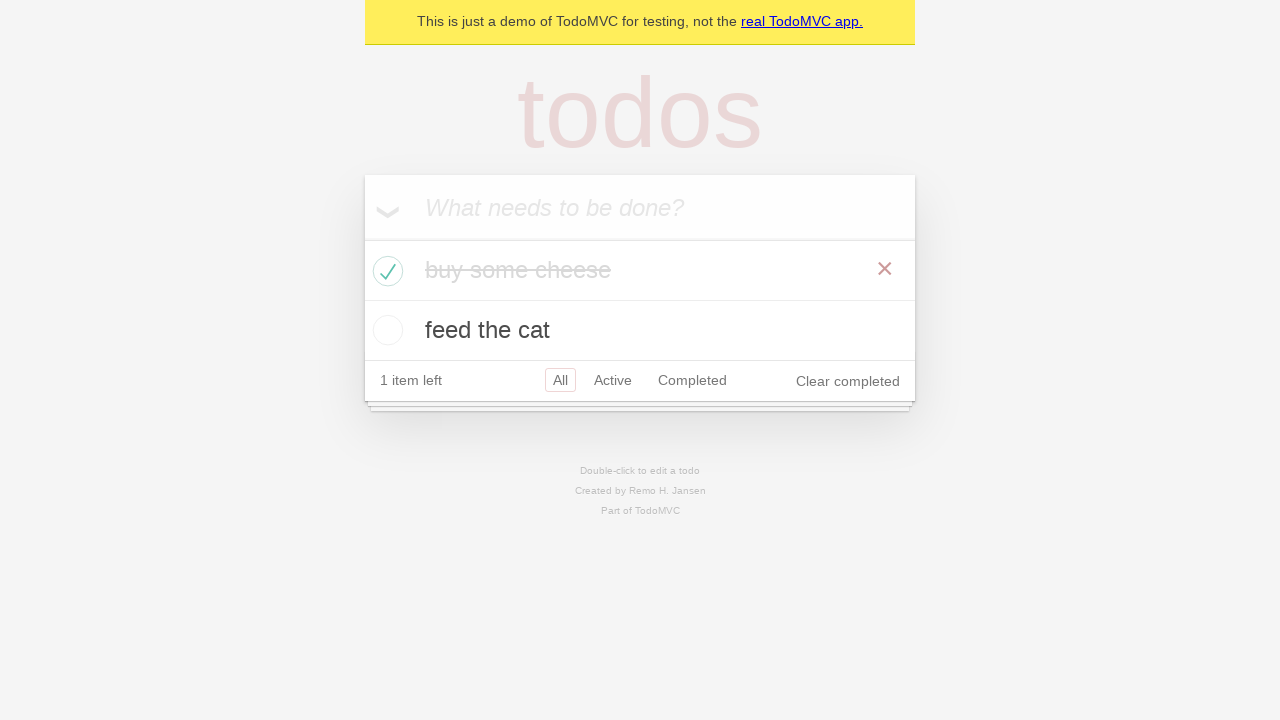

Todos loaded after page reload
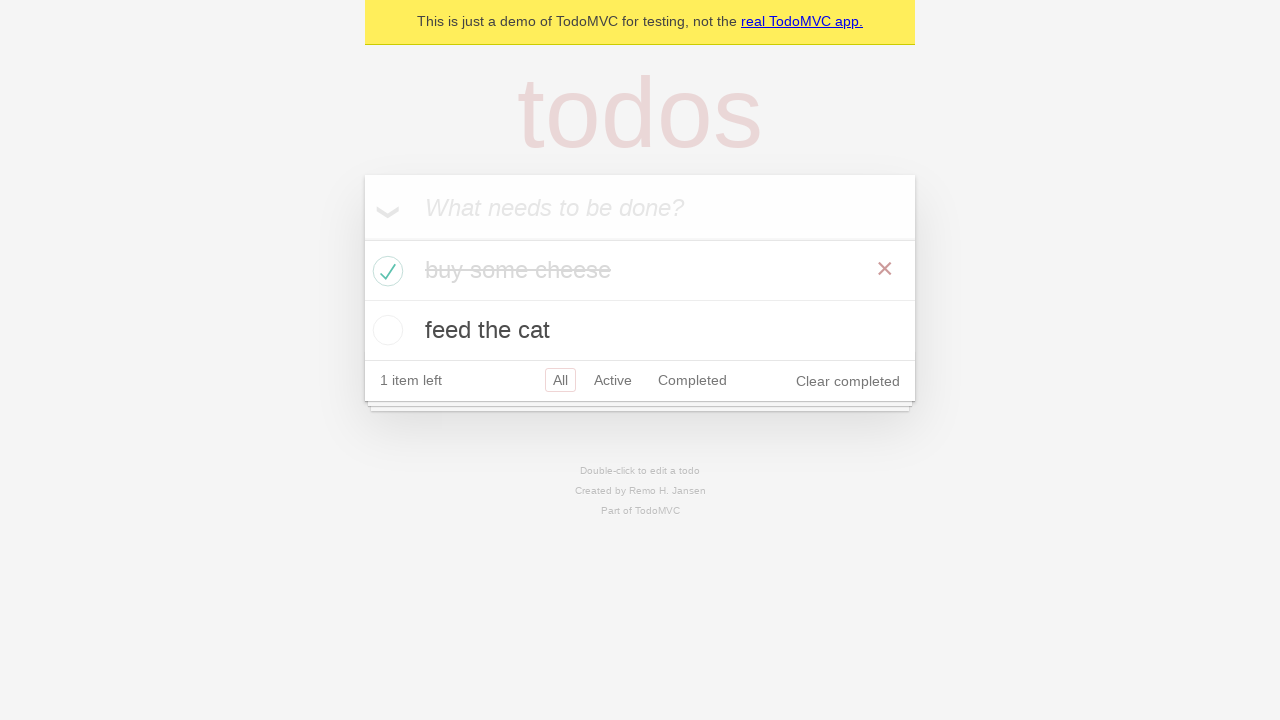

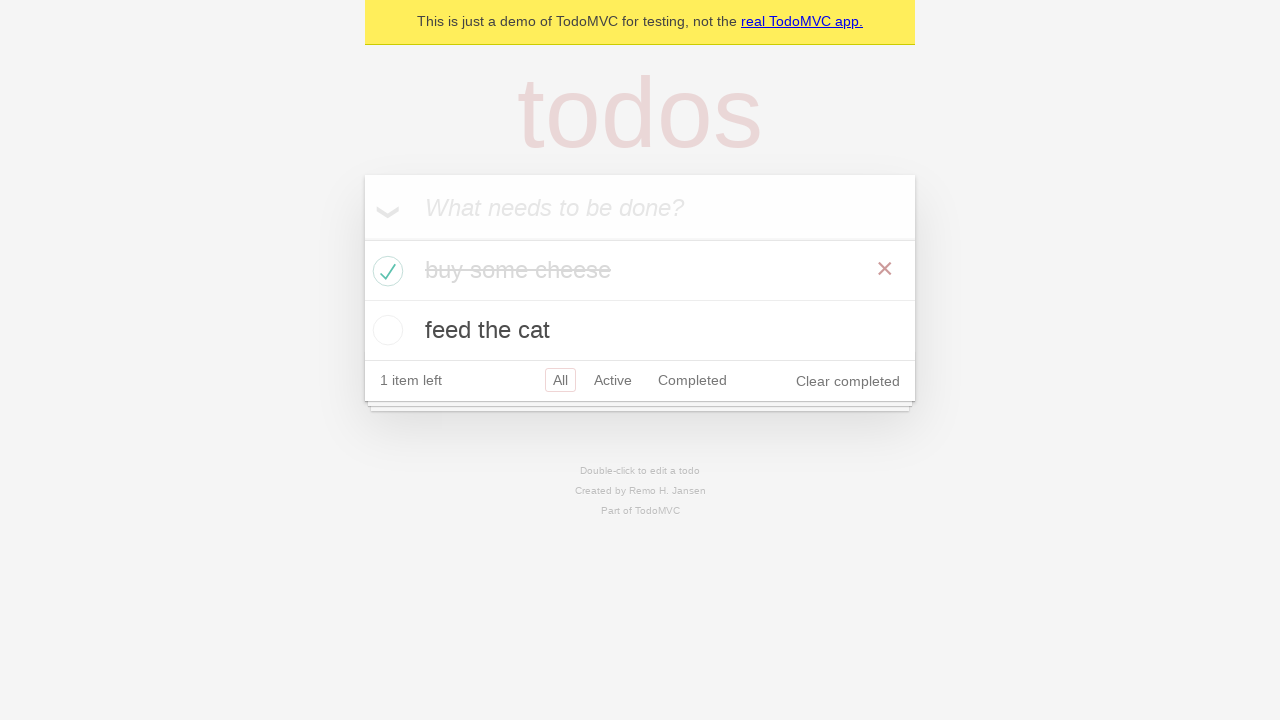